Tests car form submission by filling the name field and clicking the submit button

Starting URL: https://carros-crud.vercel.app/

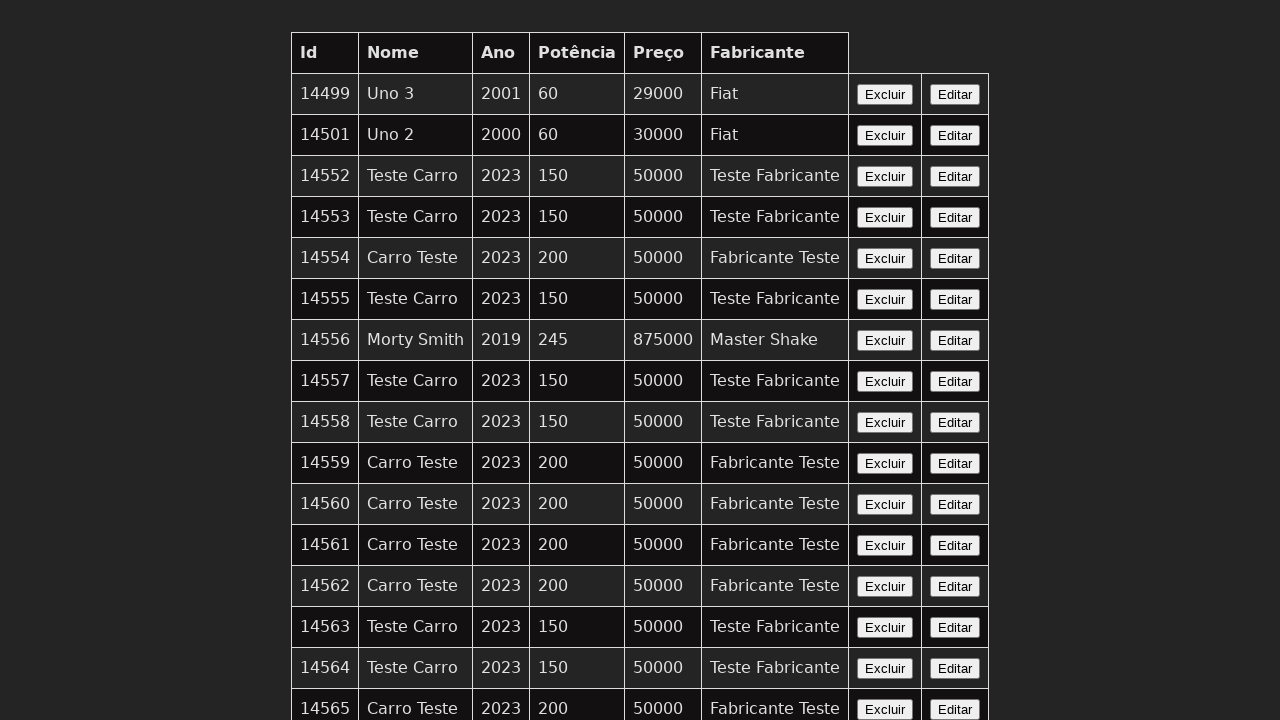

Waited for name field to load
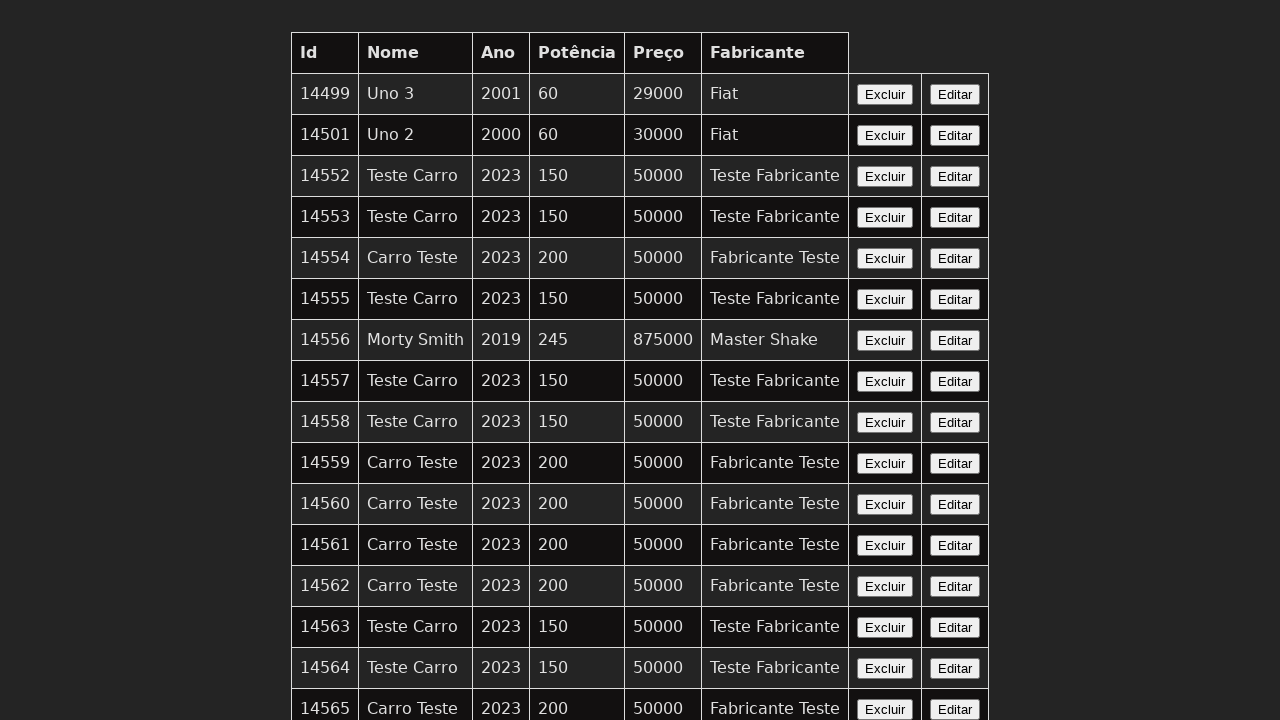

Filled name field with 'Carlos Rodriguez' on input[name='nome']
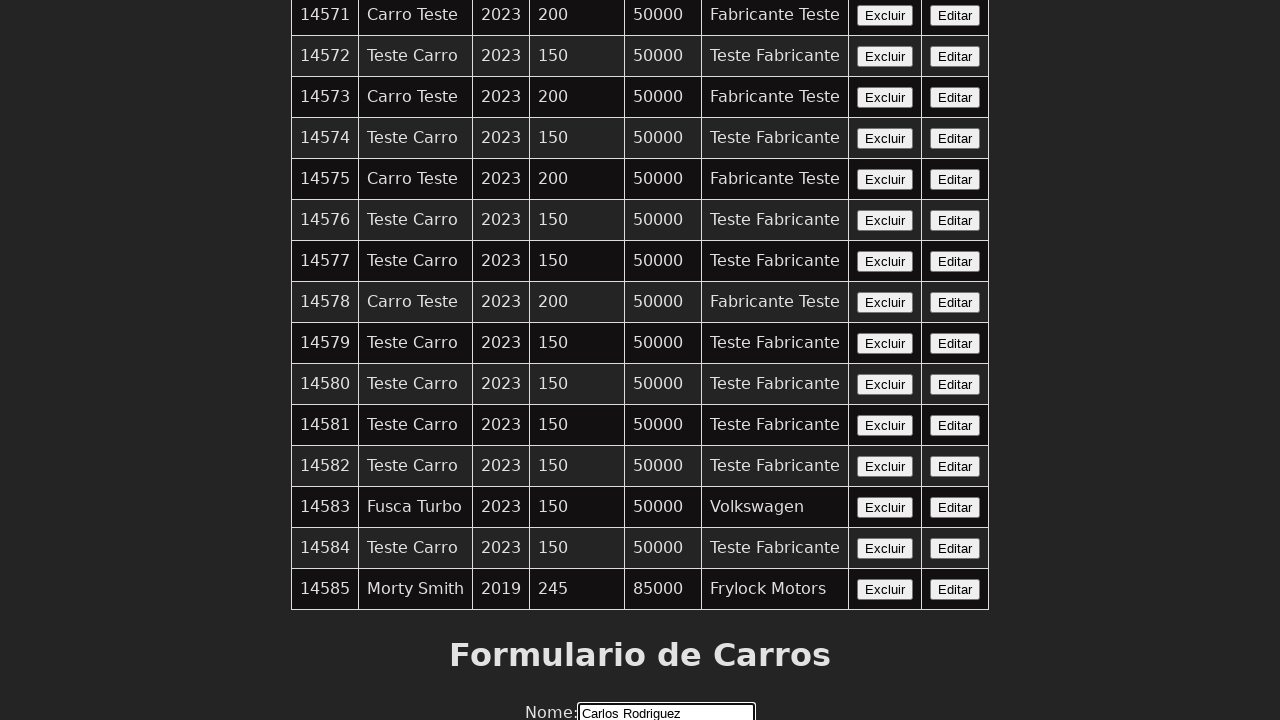

Clicked submit button to submit car form at (640, 676) on xpath=//button[contains(text(),'Enviar')]
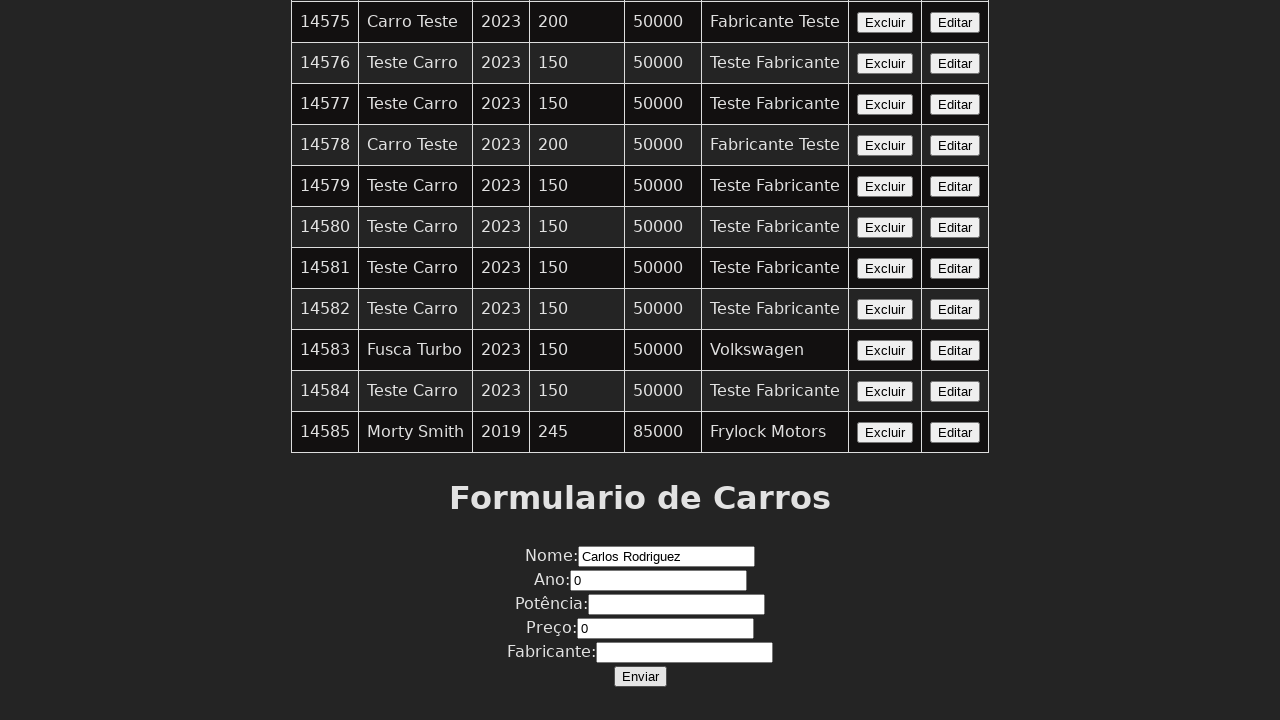

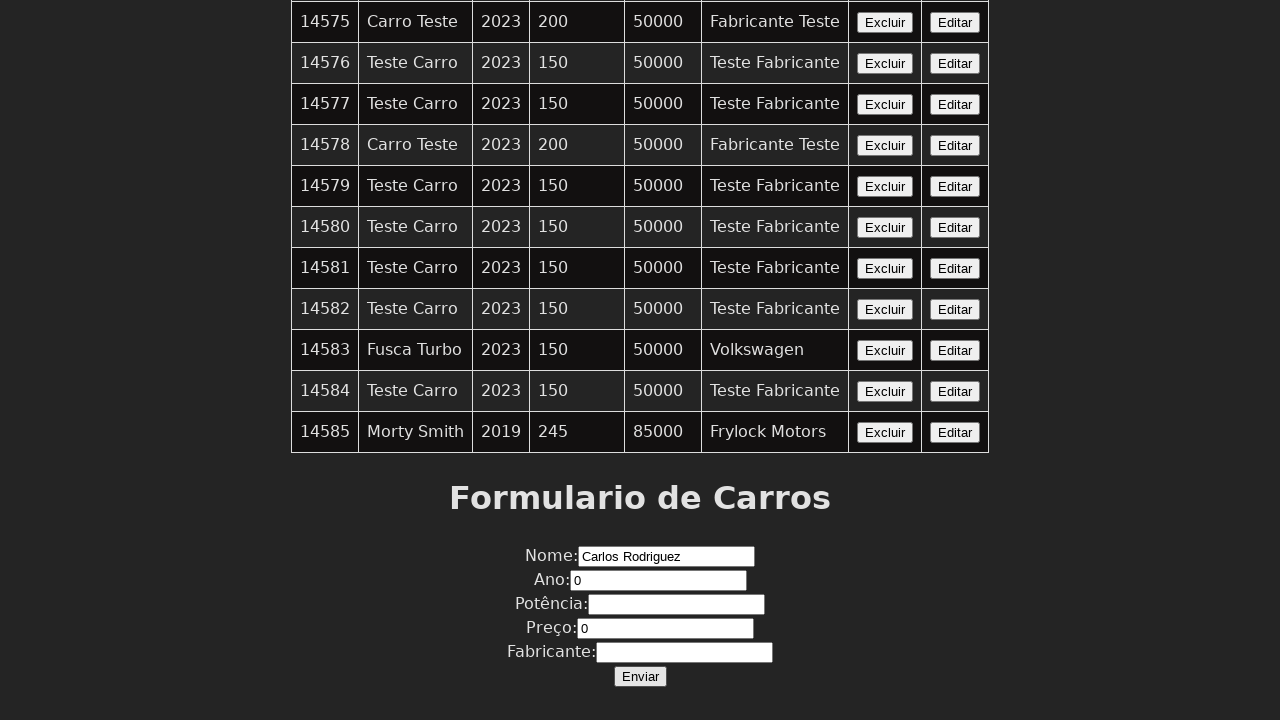